Tests browser window handling by clicking a link that opens a new window, switching between parent and child windows, and verifying the window titles and URLs

Starting URL: https://opensource-demo.orangehrmlive.com/

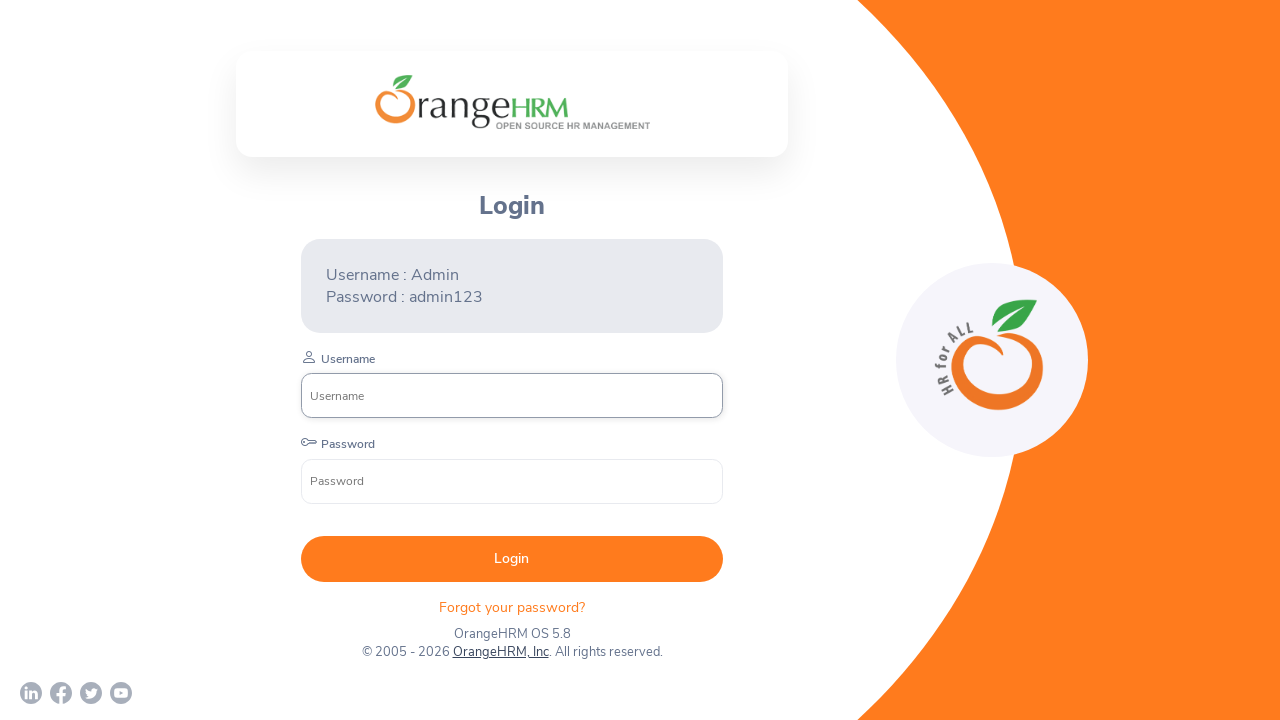

Waited for page to load - networkidle state reached
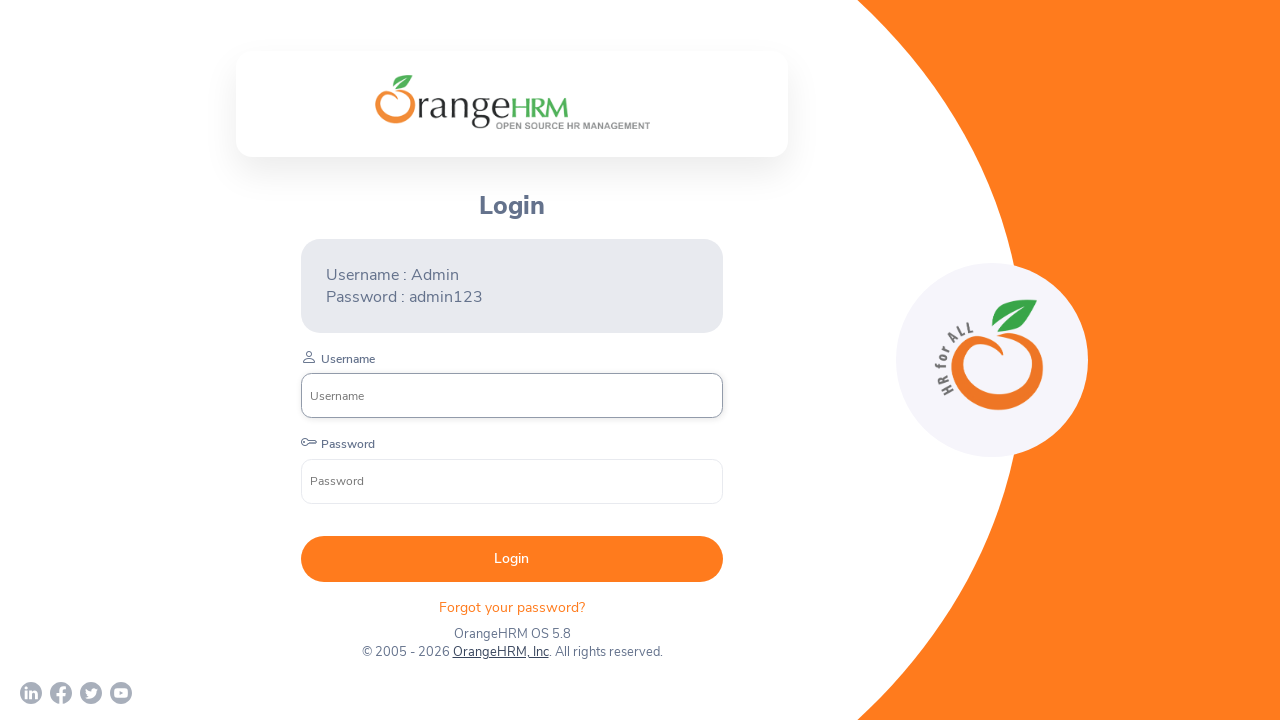

Clicked OrangeHRM, Inc link to open new window at (500, 652) on text=OrangeHRM, Inc
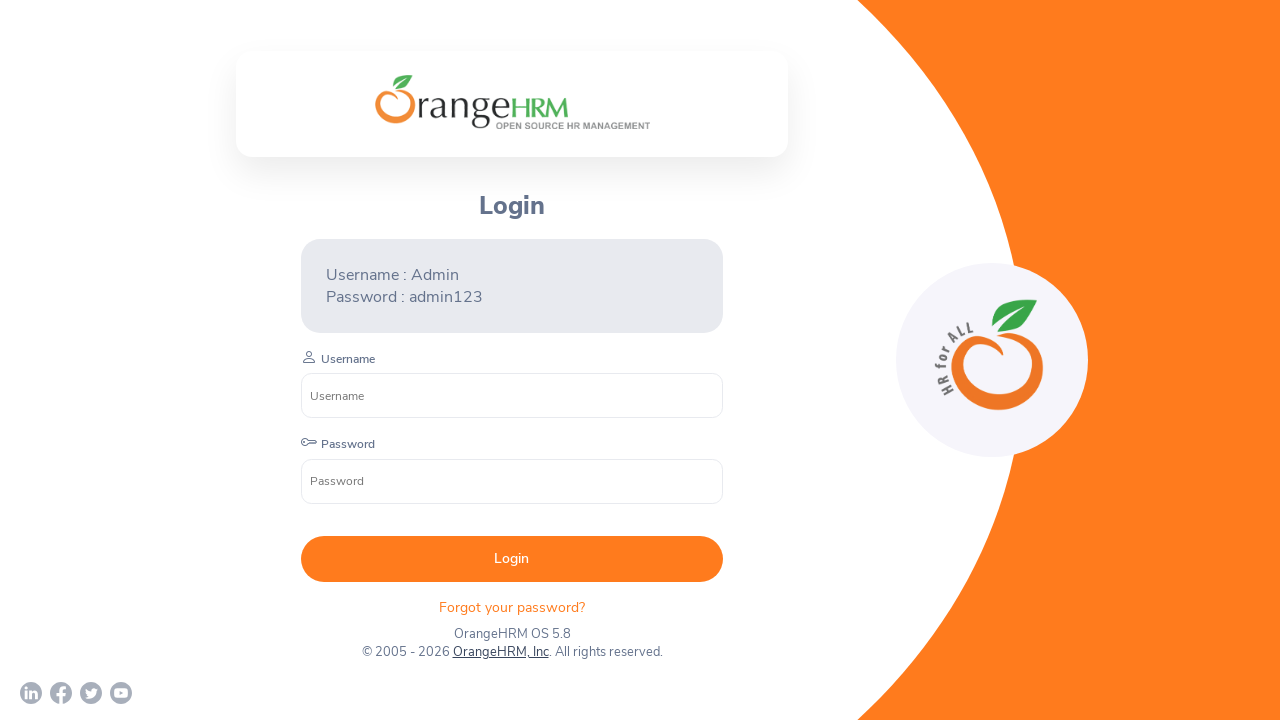

Child window loaded and ready
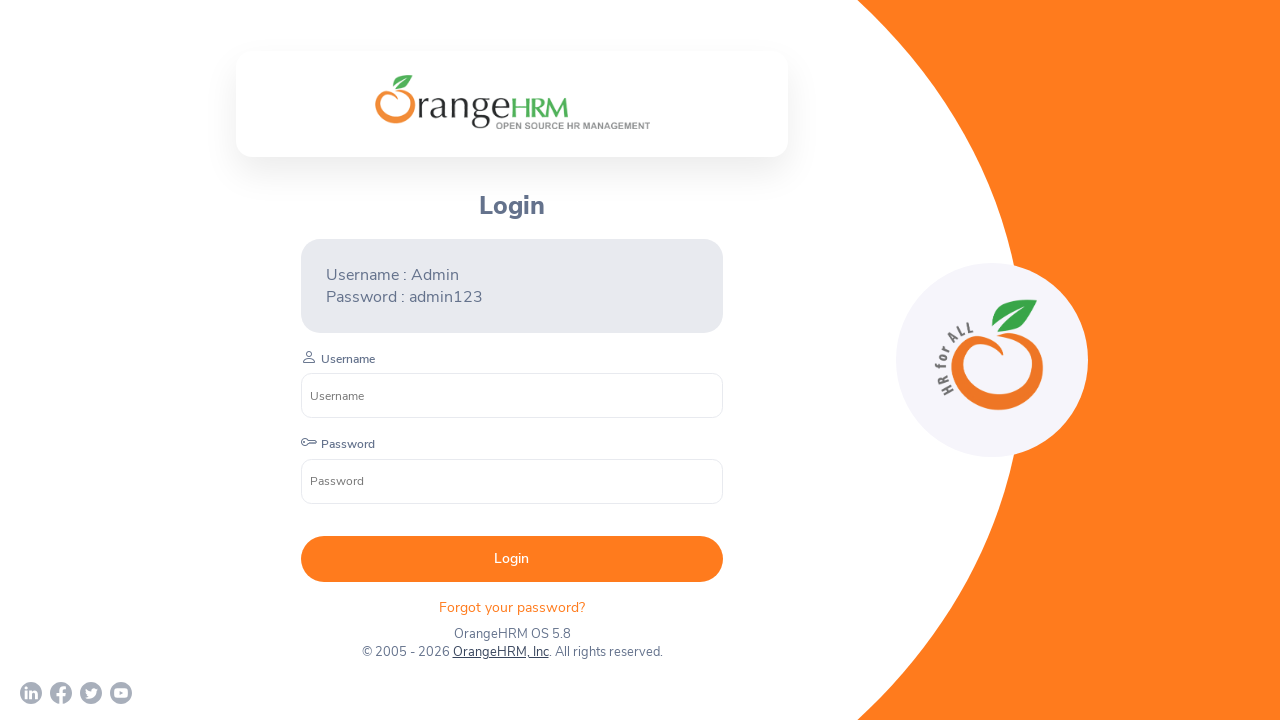

Retrieved child window title: Human Resources Management Software | HRMS | OrangeHRM
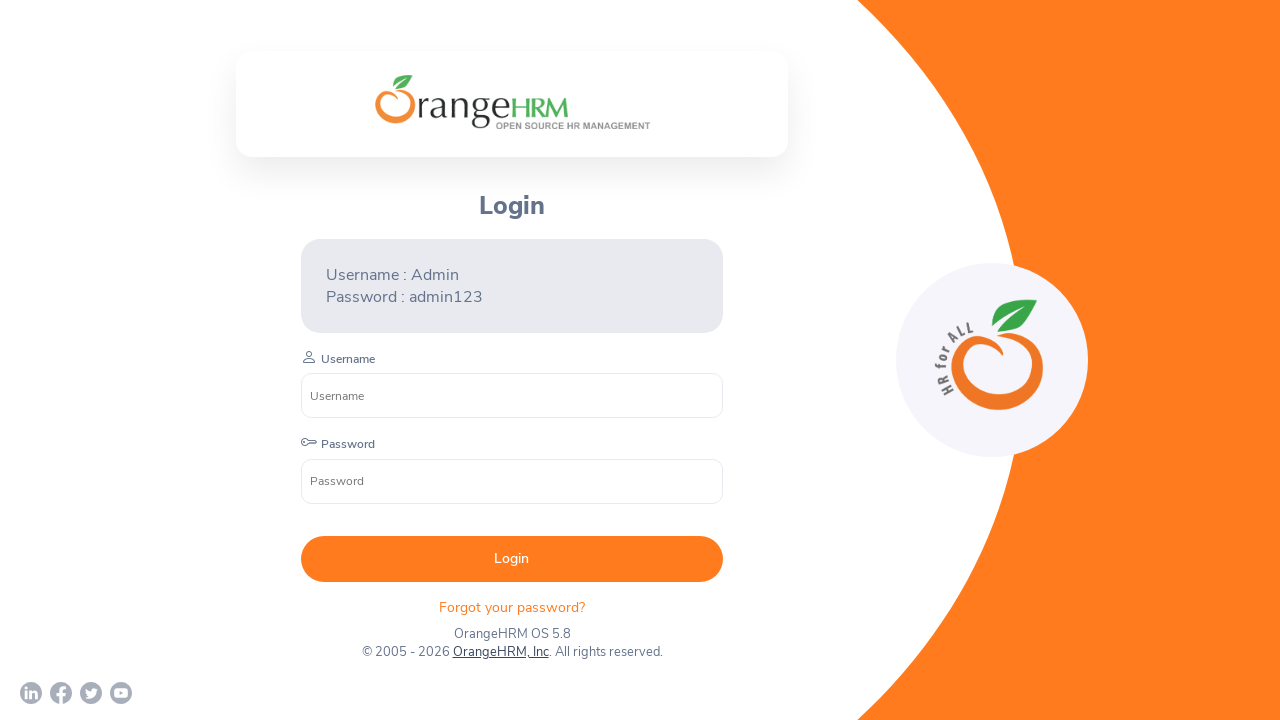

Retrieved child window URL: https://www.orangehrm.com/
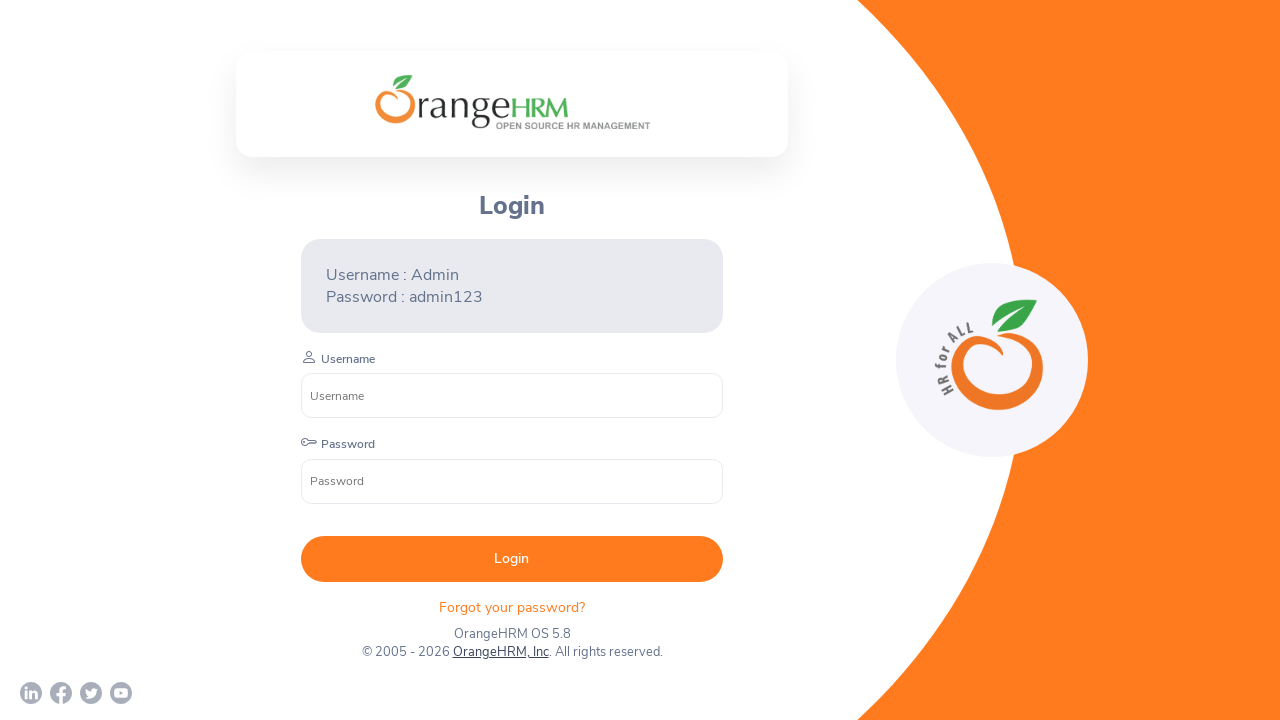

Retrieved parent window title: OrangeHRM
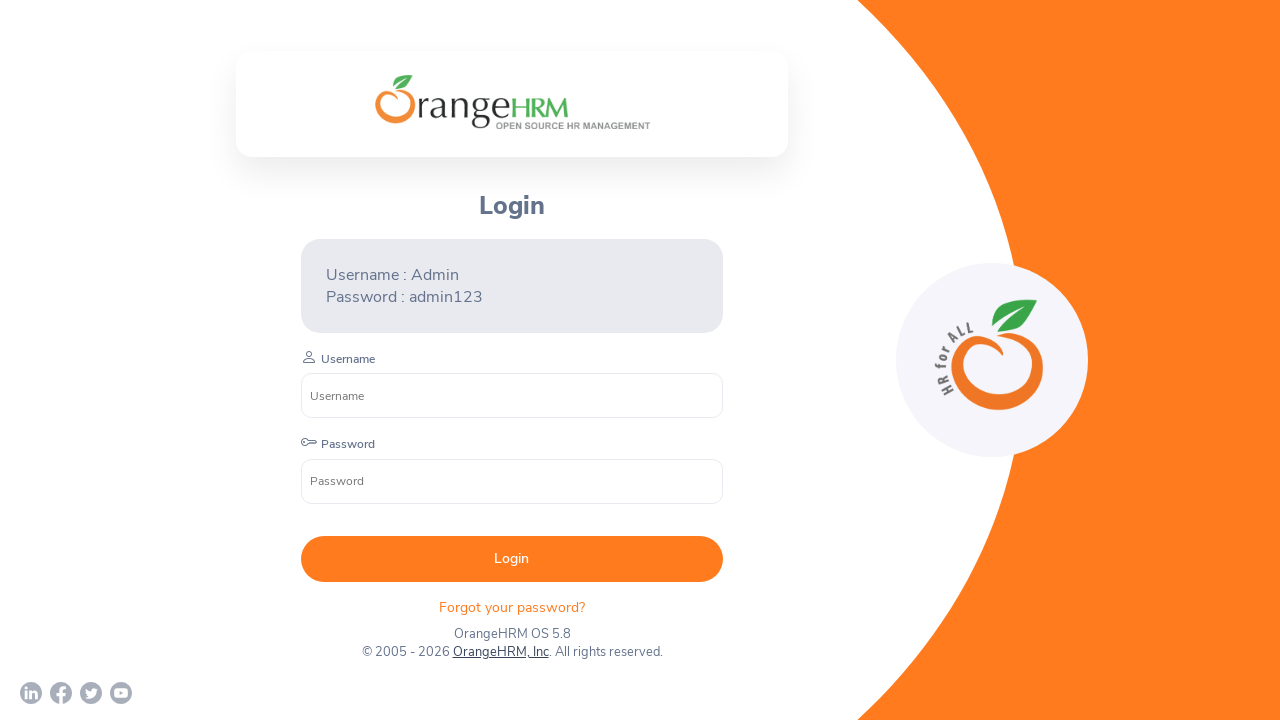

Retrieved parent window URL: https://opensource-demo.orangehrmlive.com/web/index.php/auth/login
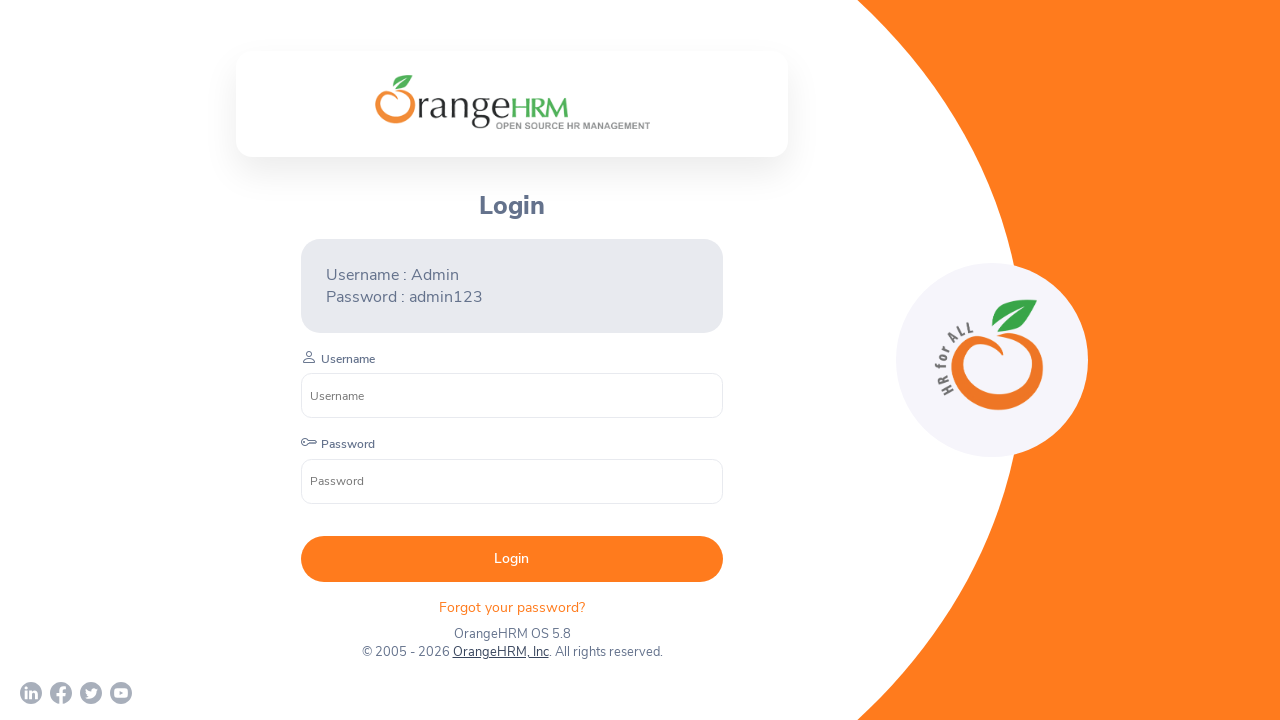

Retrieved title from context page: OrangeHRM
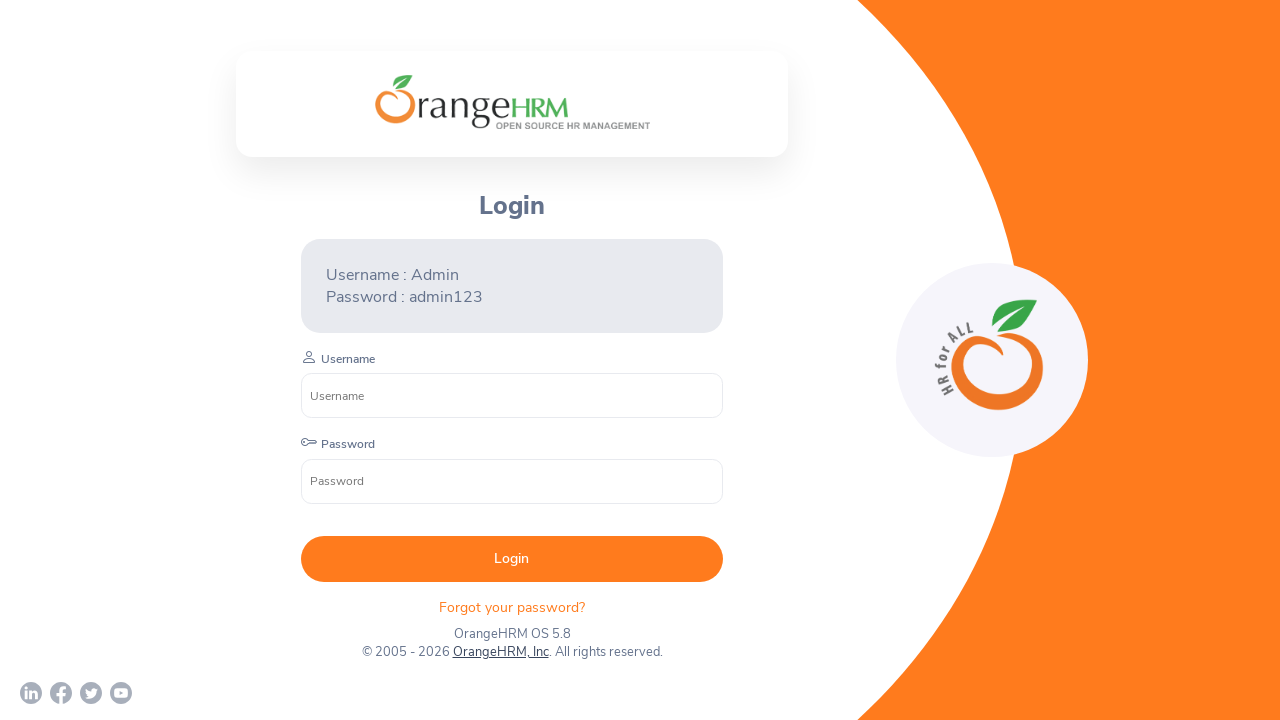

Retrieved URL from context page: https://opensource-demo.orangehrmlive.com/web/index.php/auth/login
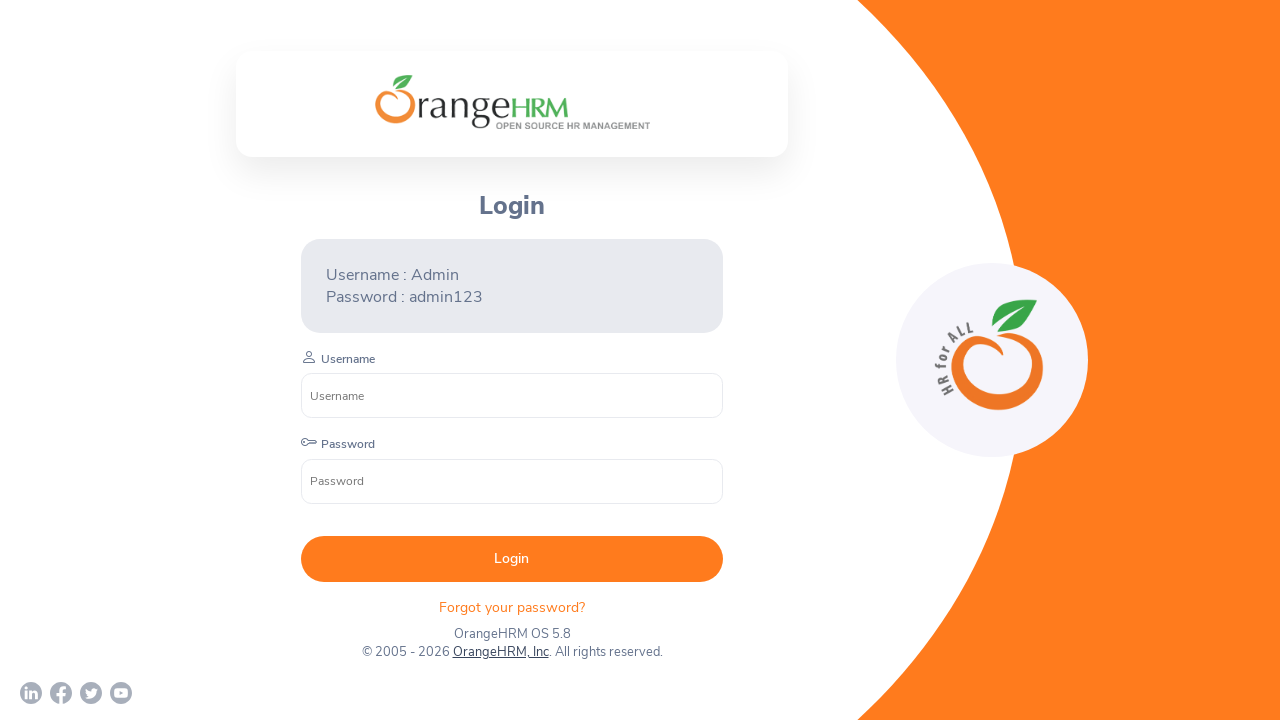

Retrieved title from context page: Human Resources Management Software | HRMS | OrangeHRM
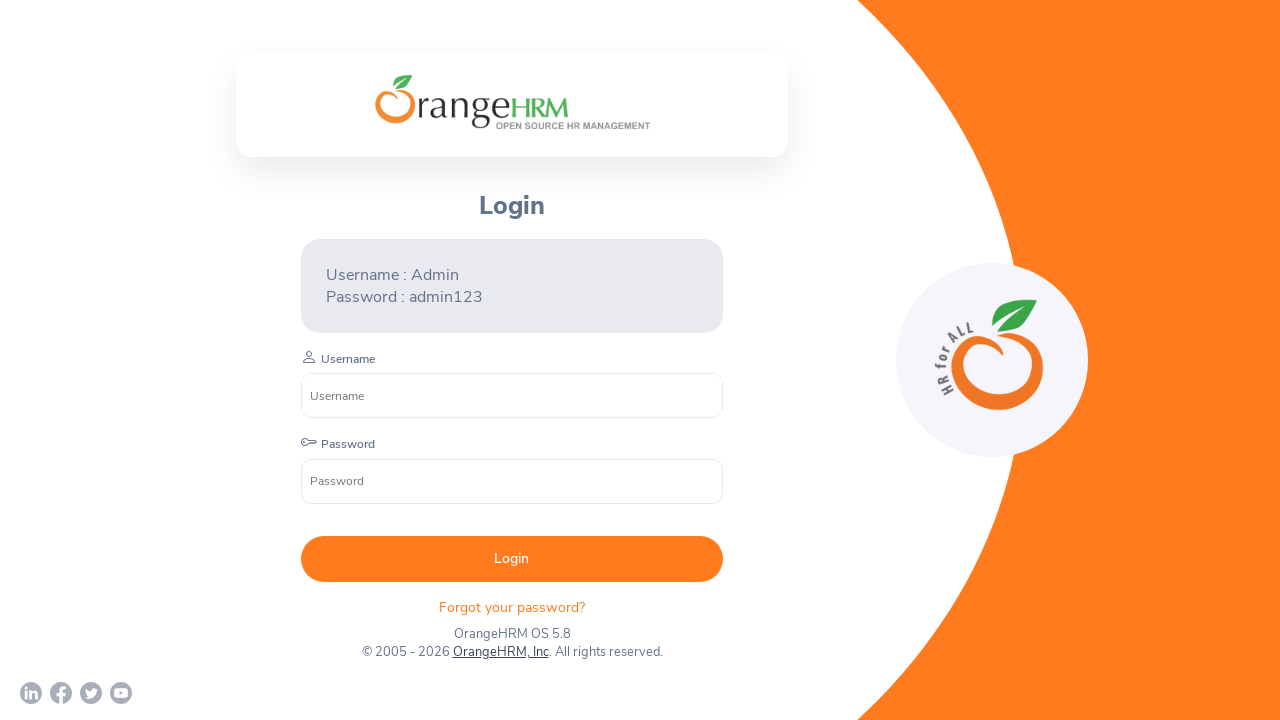

Retrieved URL from context page: https://www.orangehrm.com/
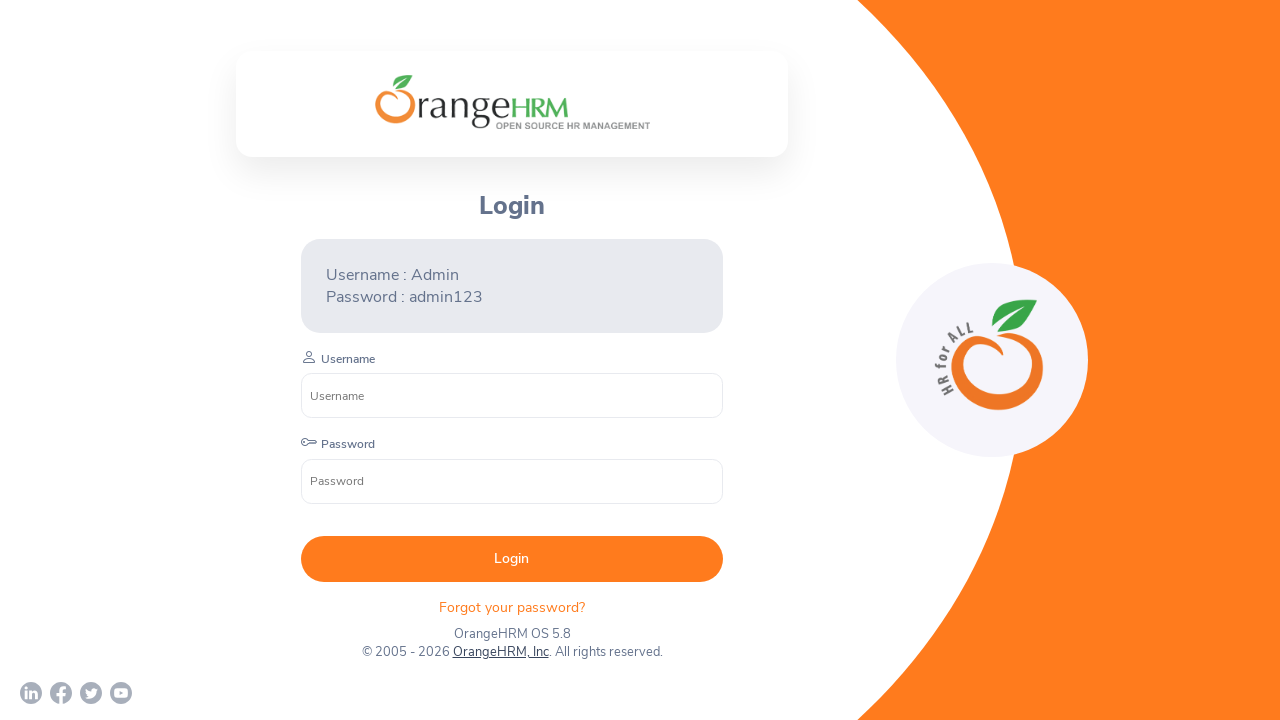

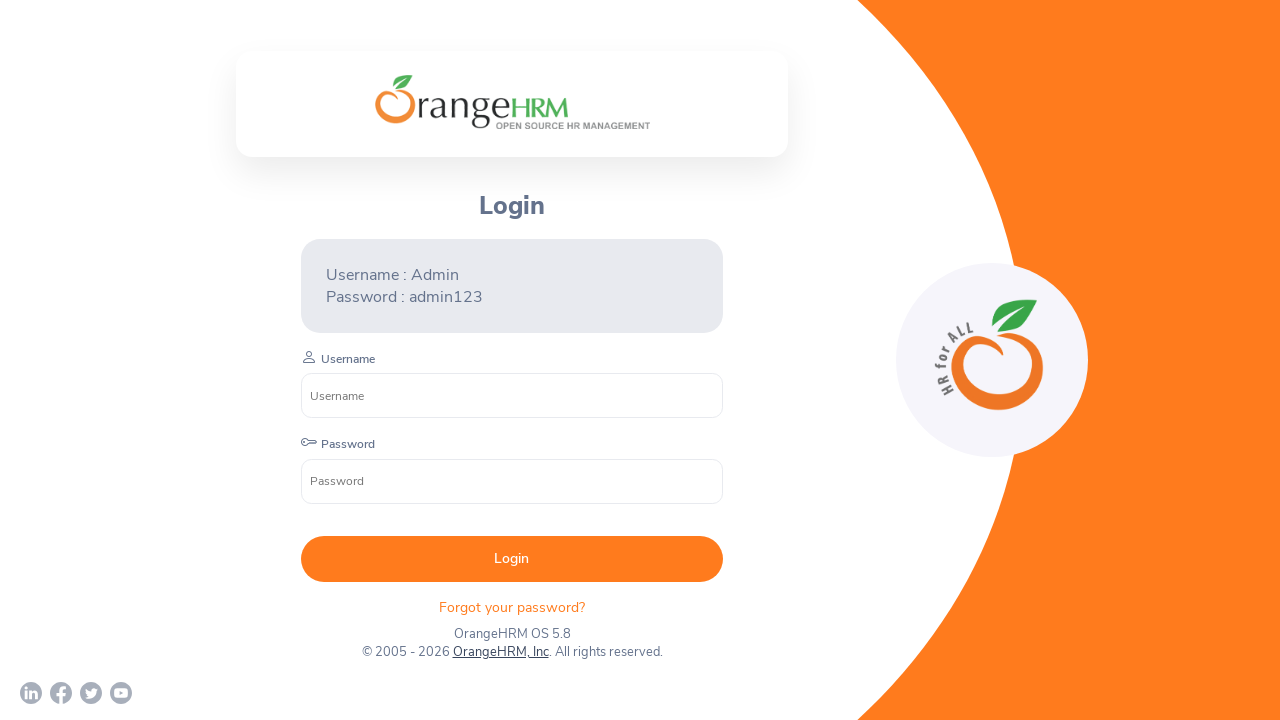